Tests typing text into the datalist dropdown input field

Starting URL: https://bonigarcia.dev/selenium-webdriver-java/web-form.html

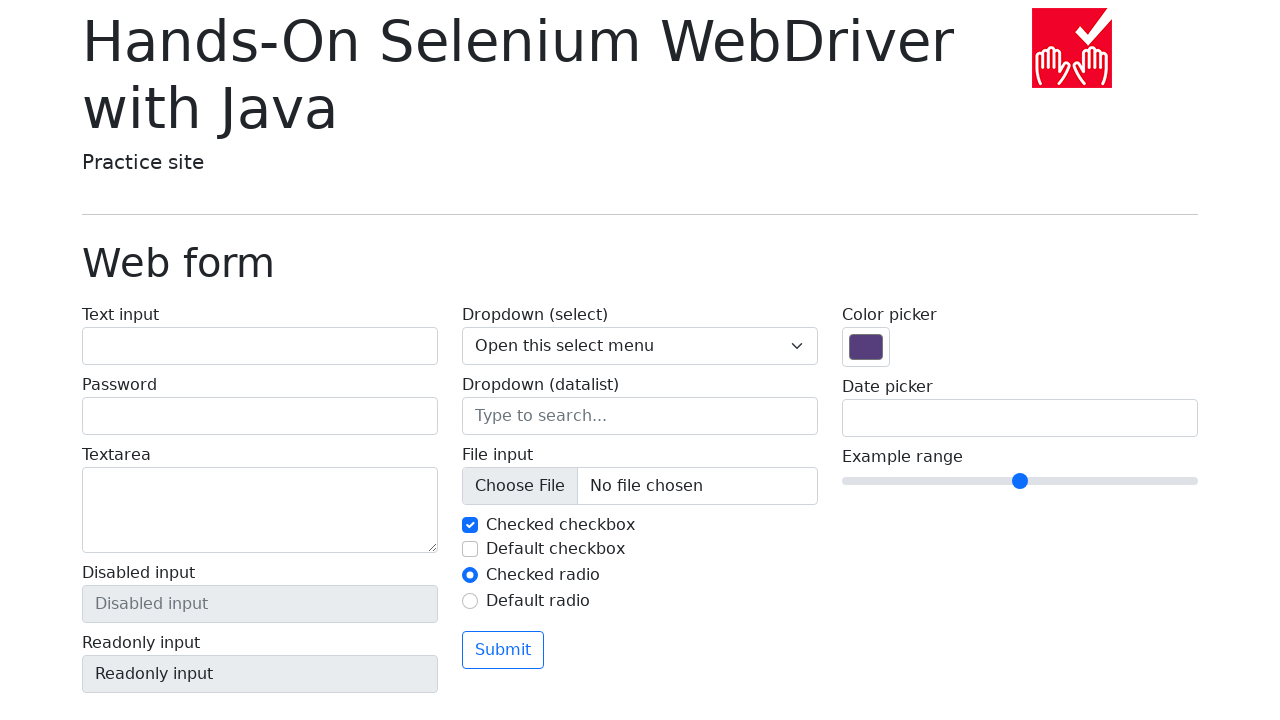

Located datalist input field with name 'my-datalist'
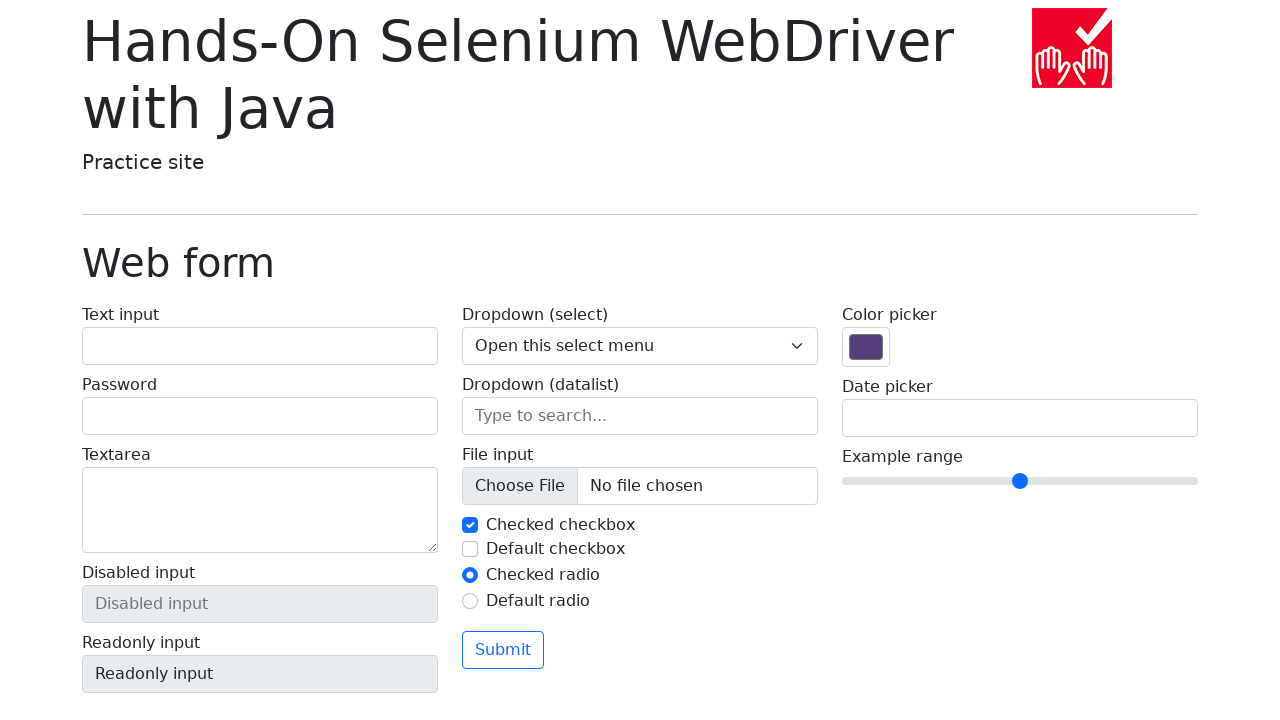

Filled datalist input field with text 'AN' on input[name='my-datalist']
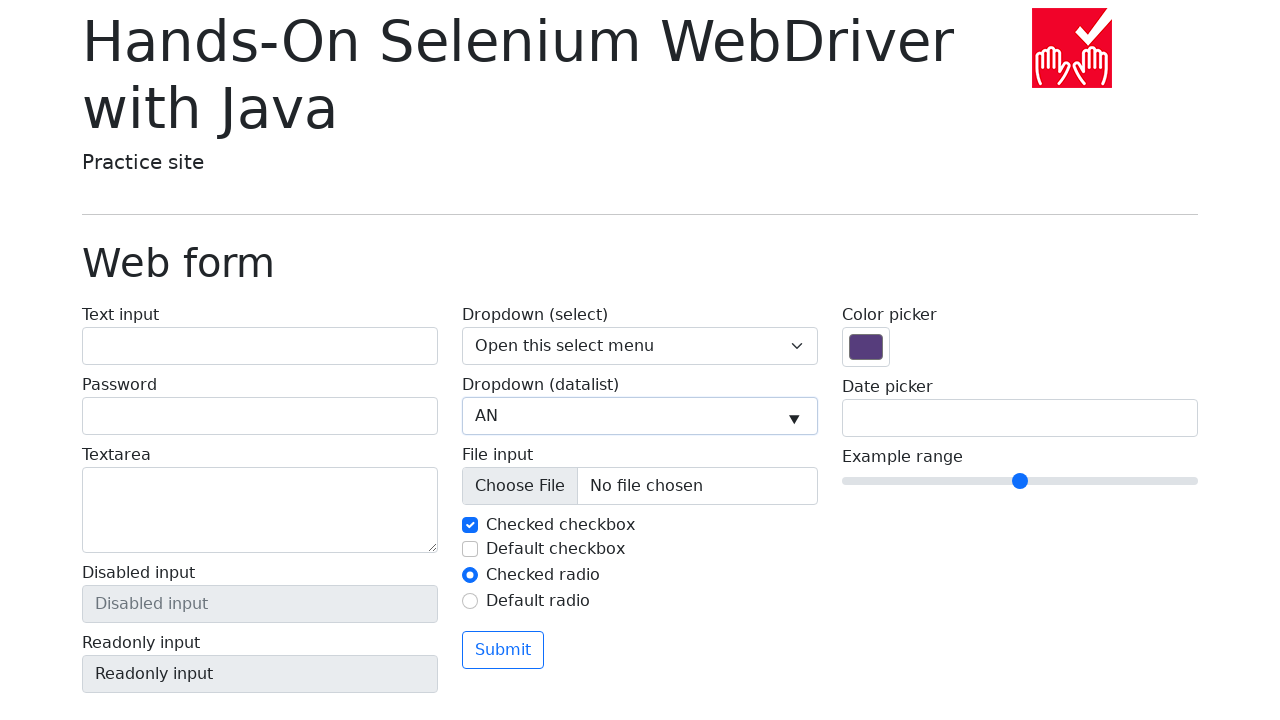

Verified that datalist input field contains 'AN'
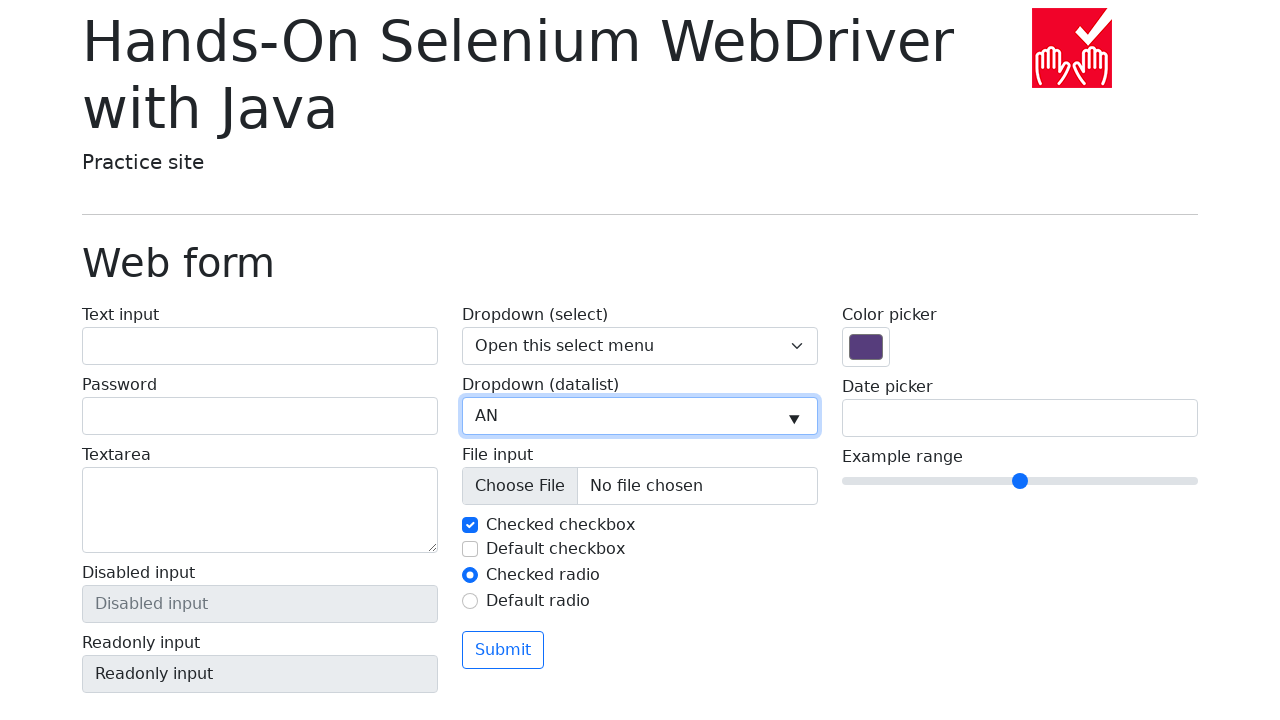

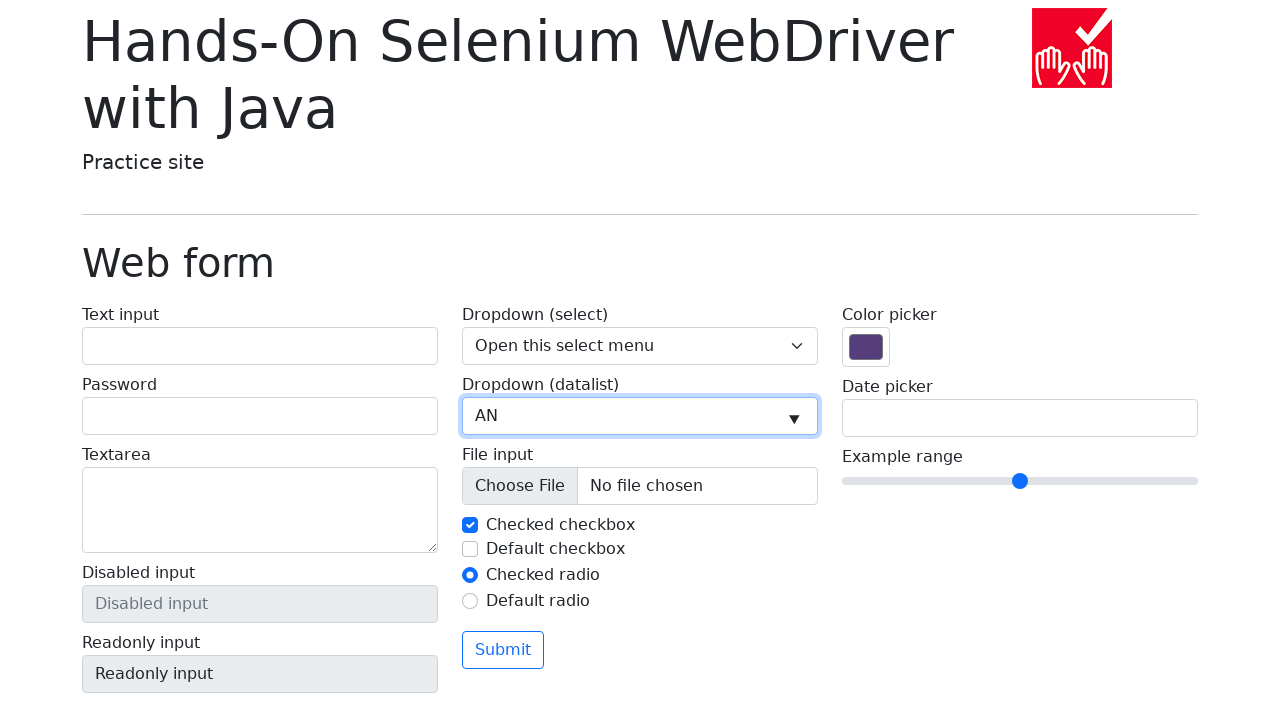